Tests canvas element interactions by clicking at specific coordinates and verifying pixel color changes on an interactive canvas.

Starting URL: https://seleniumbase.io/canvas/

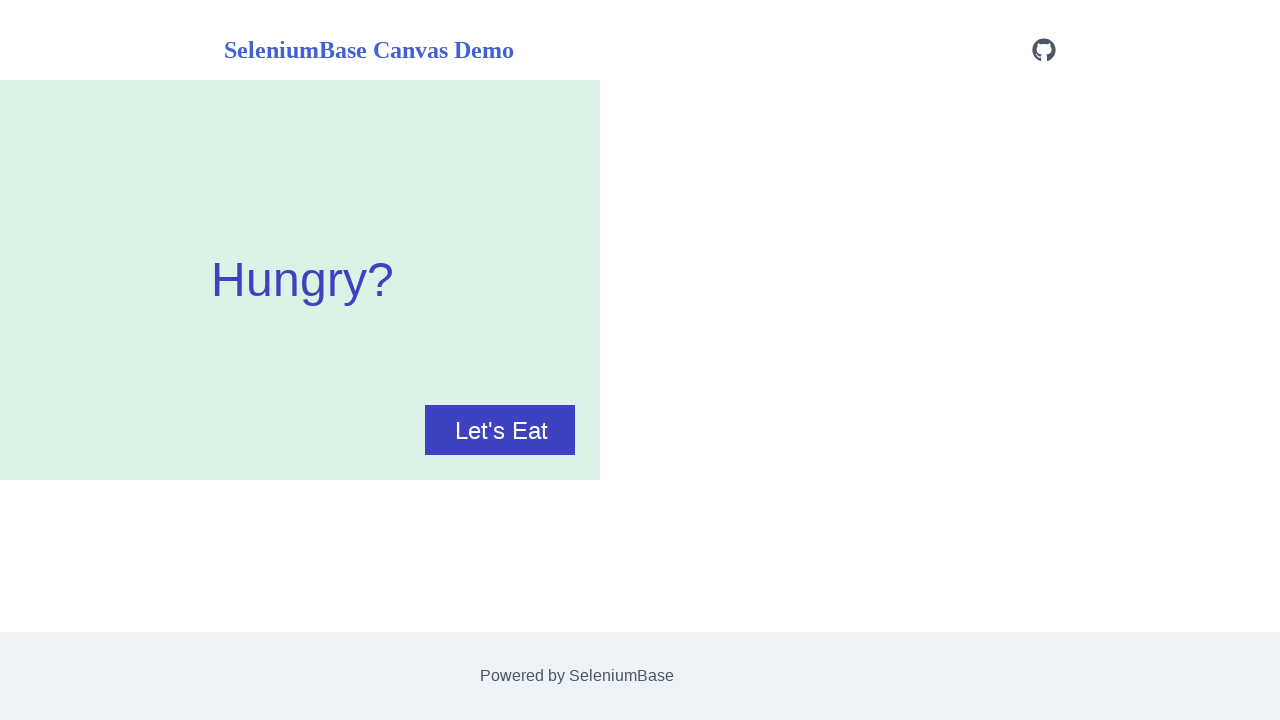

Canvas element became visible
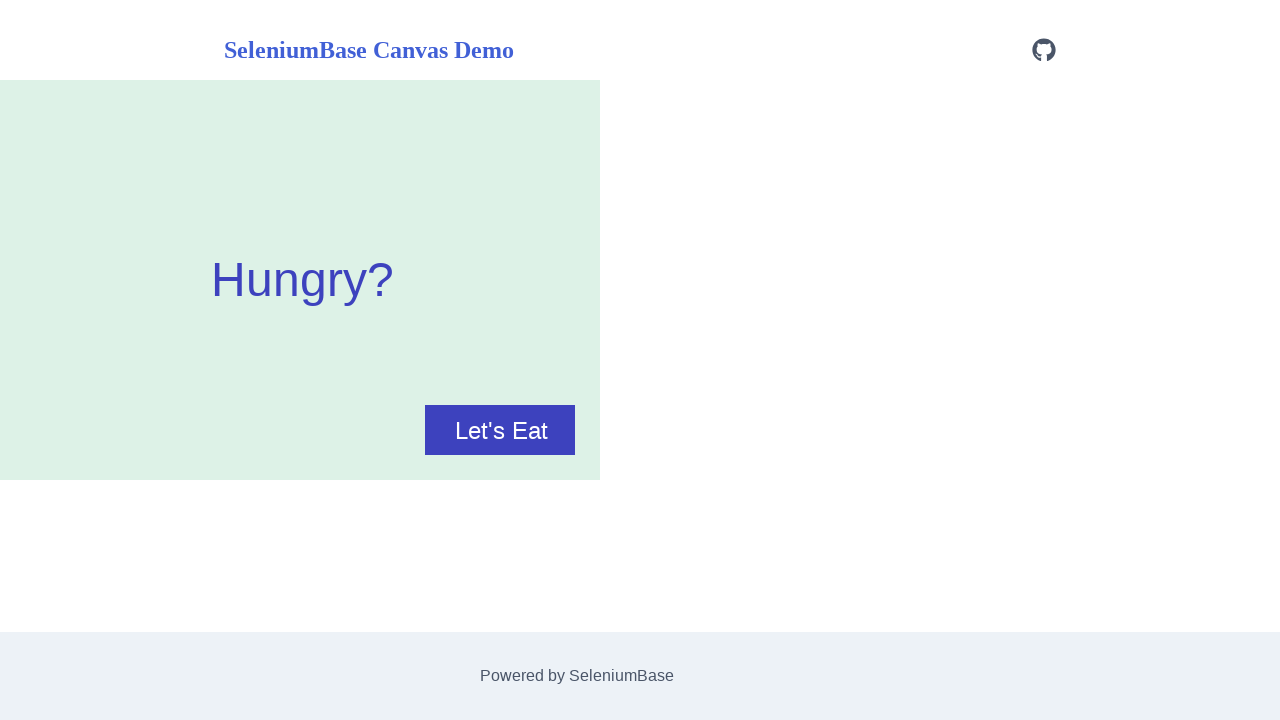

Retrieved canvas bounding box for coordinate calculation
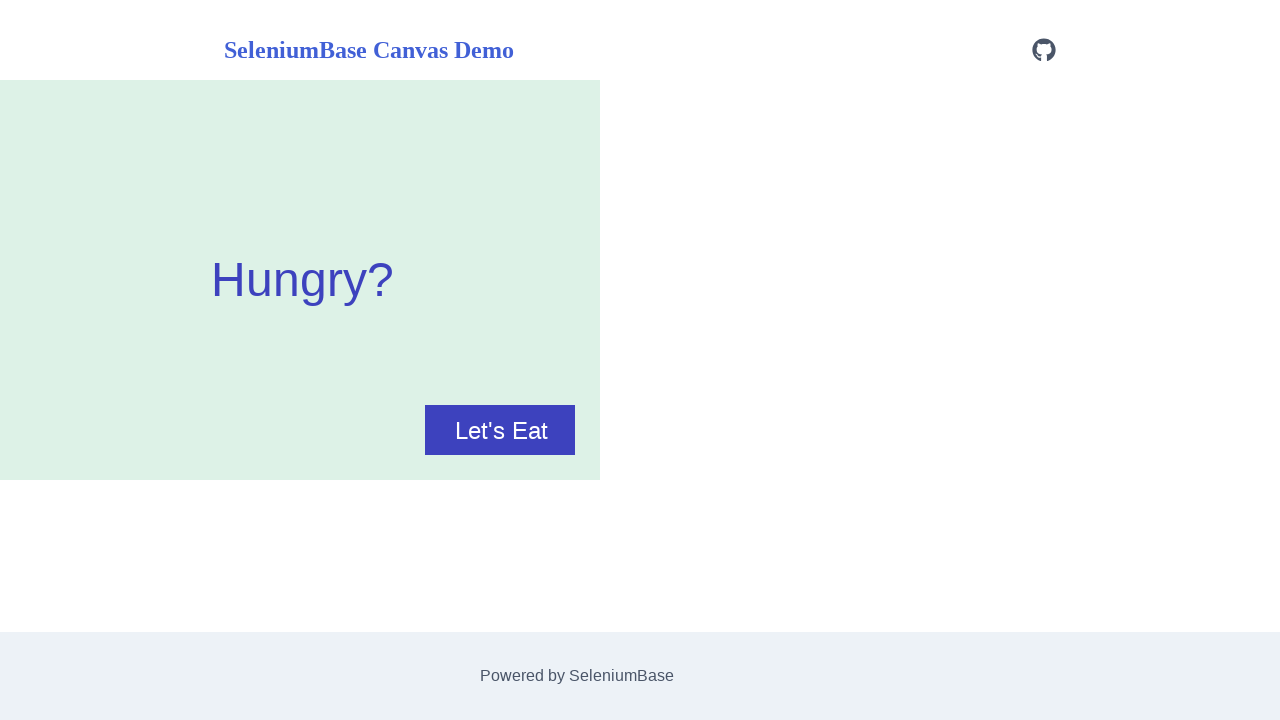

Highlighted canvas element to verify initial state
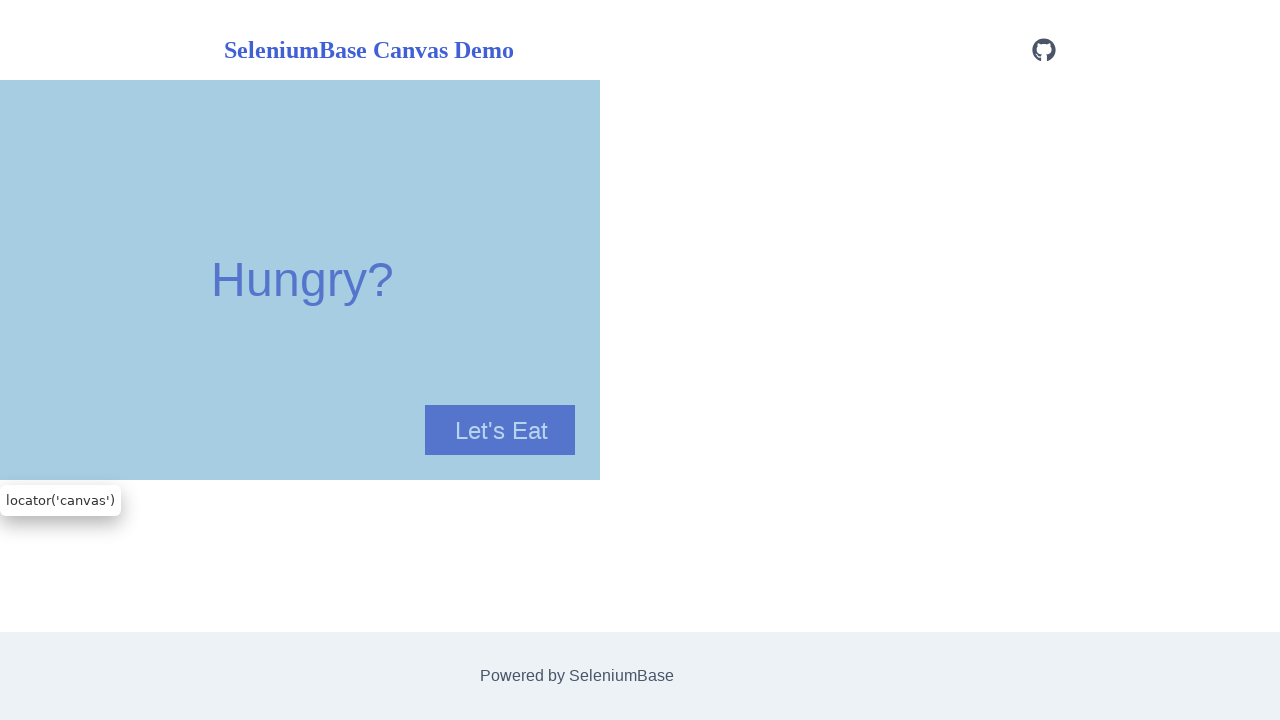

Clicked canvas at coordinates (500, 350) to trigger interaction at (500, 430) on canvas
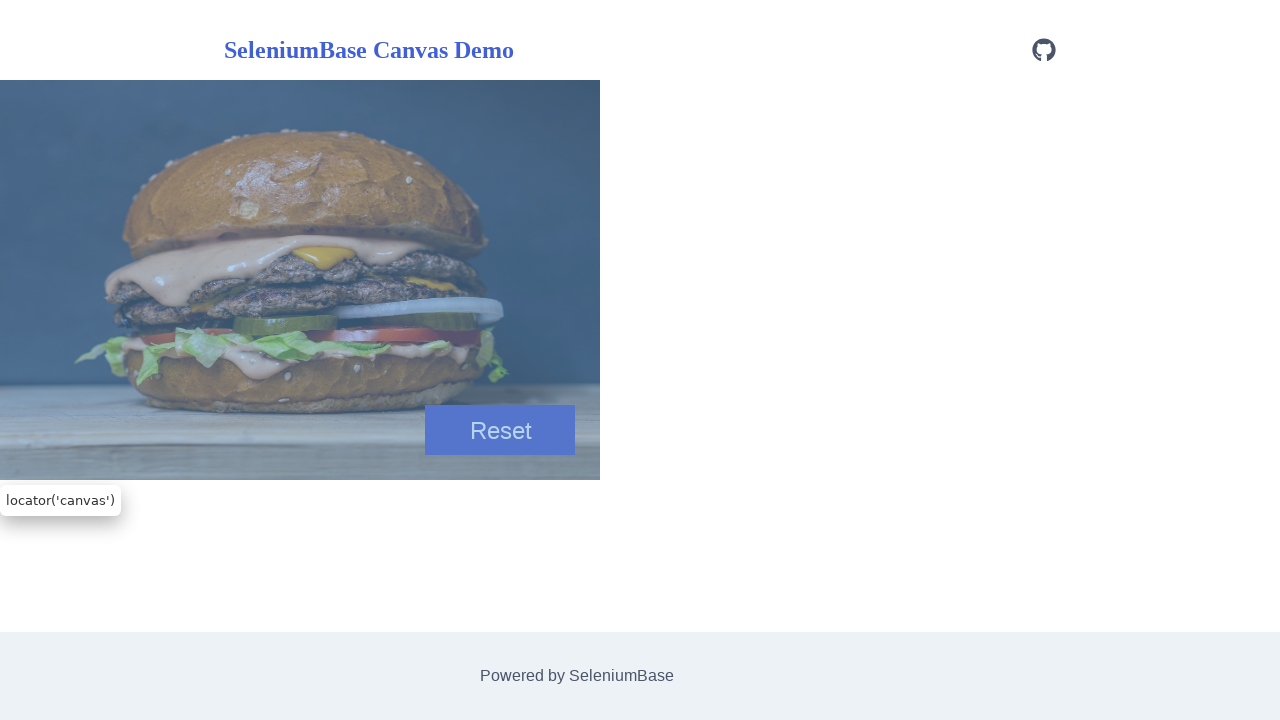

Waited 500ms for canvas updates to complete
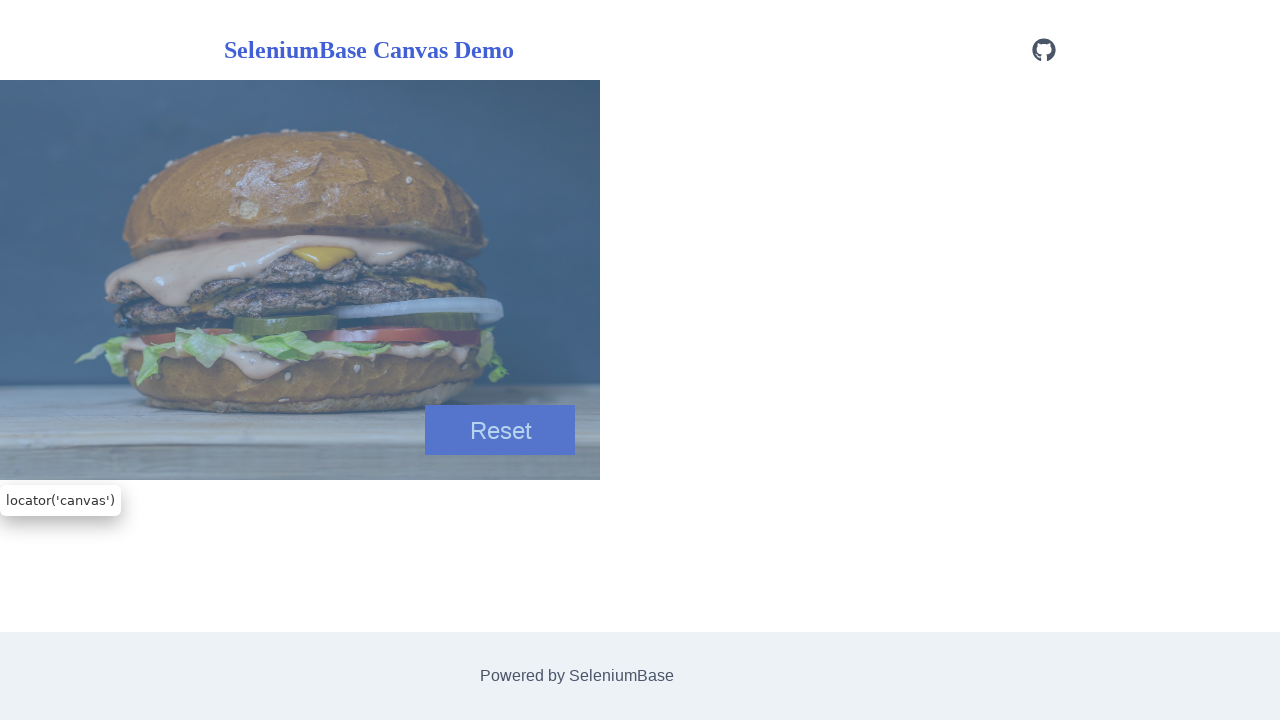

Verified canvas element still present after interaction
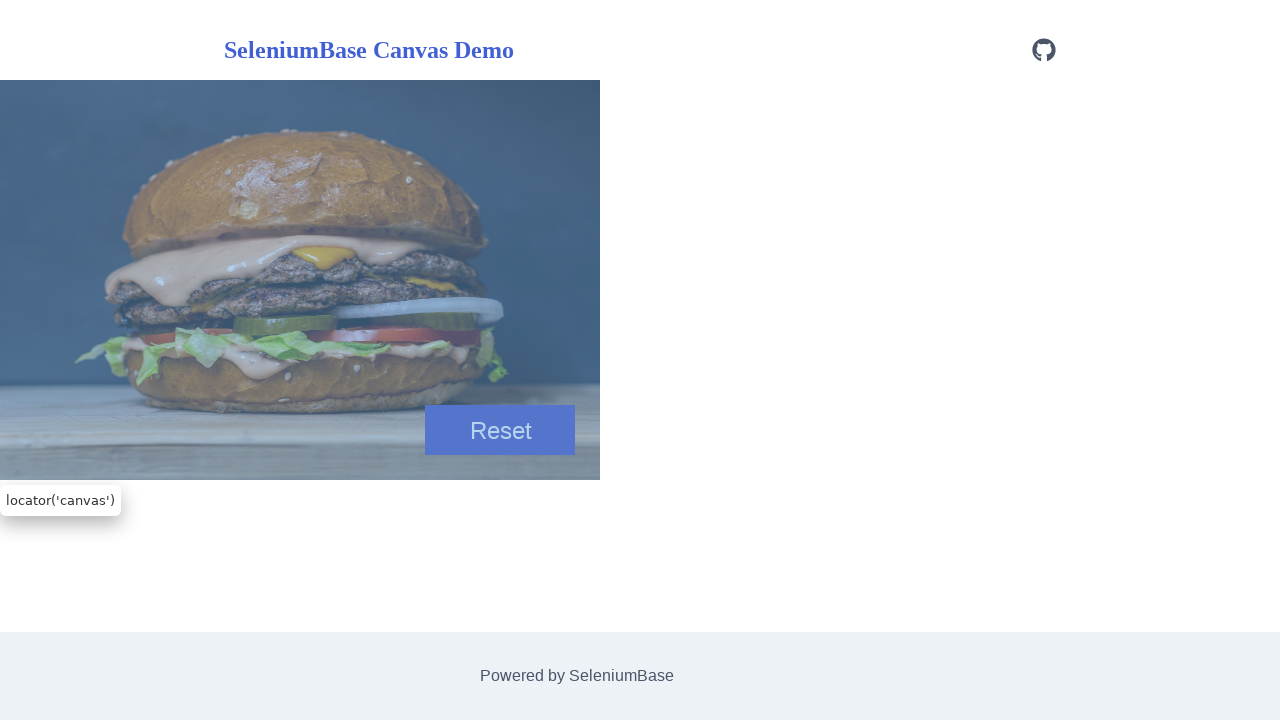

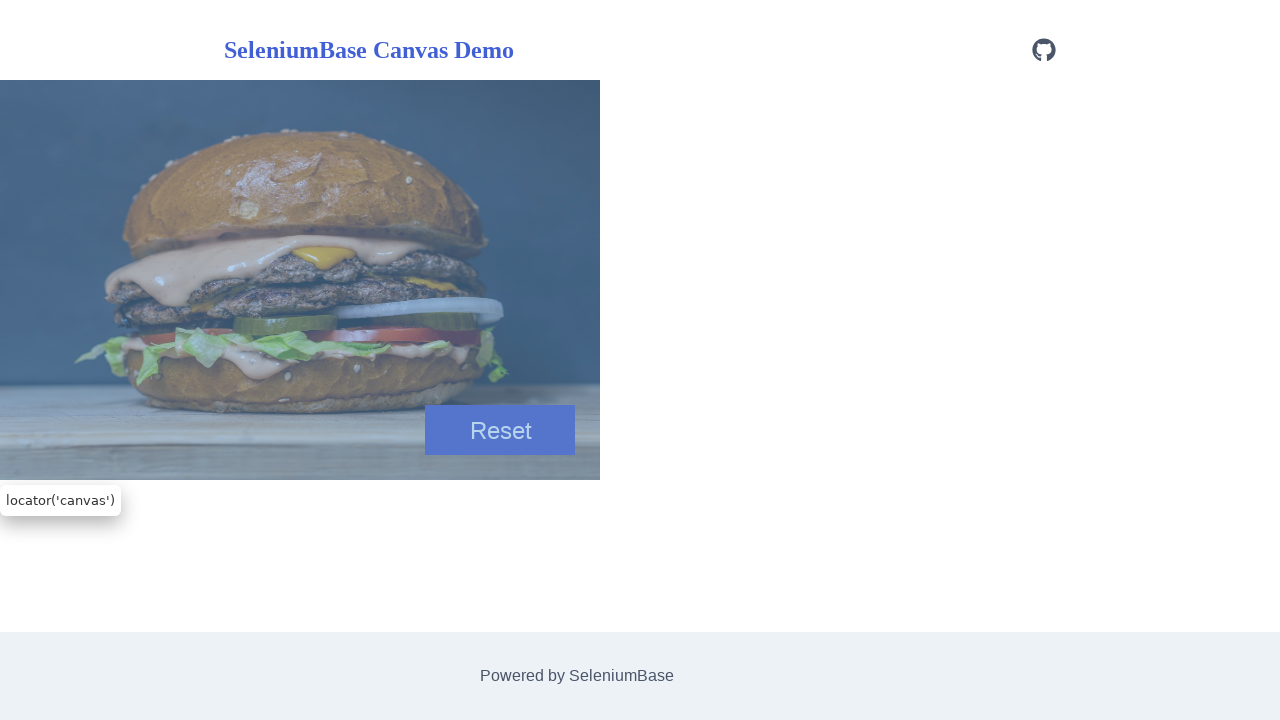